Tests that a checkbox is not selected by default on page load

Starting URL: http://qaclickacademy.com/practice.php

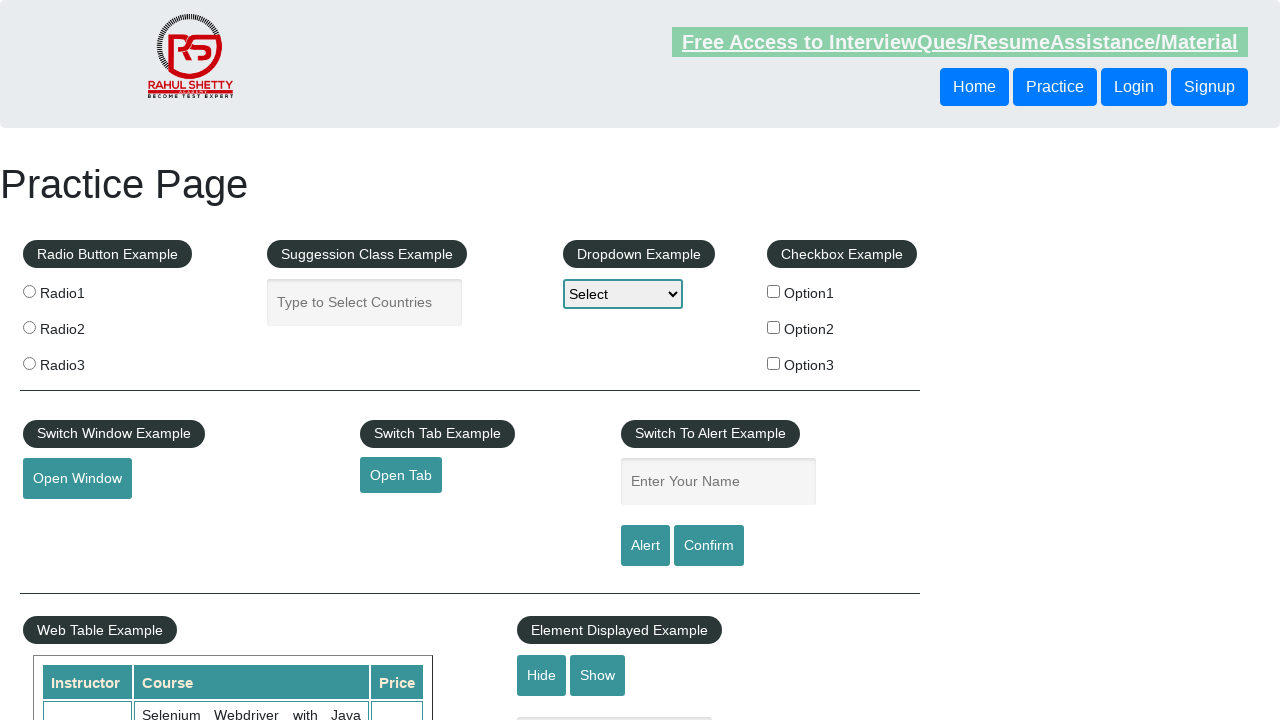

Navigated to http://qaclickacademy.com/practice.php
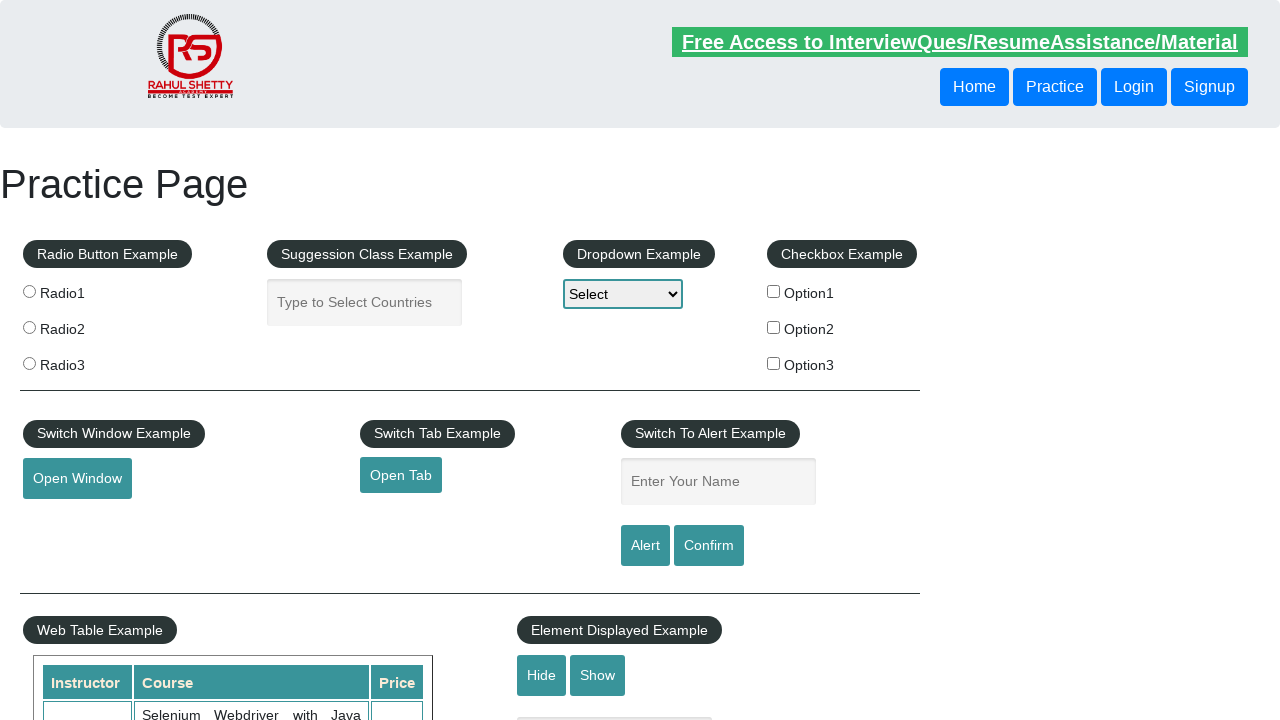

Located checkbox with value 'option1'
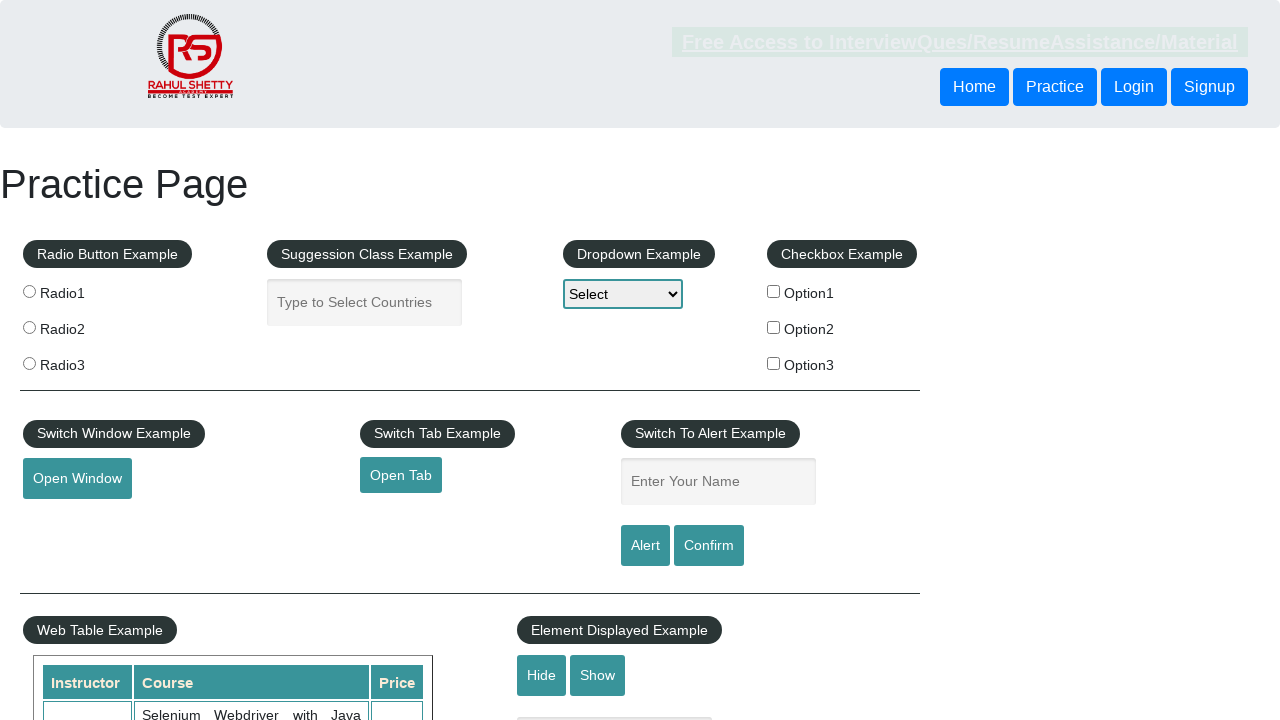

Checkbox became visible
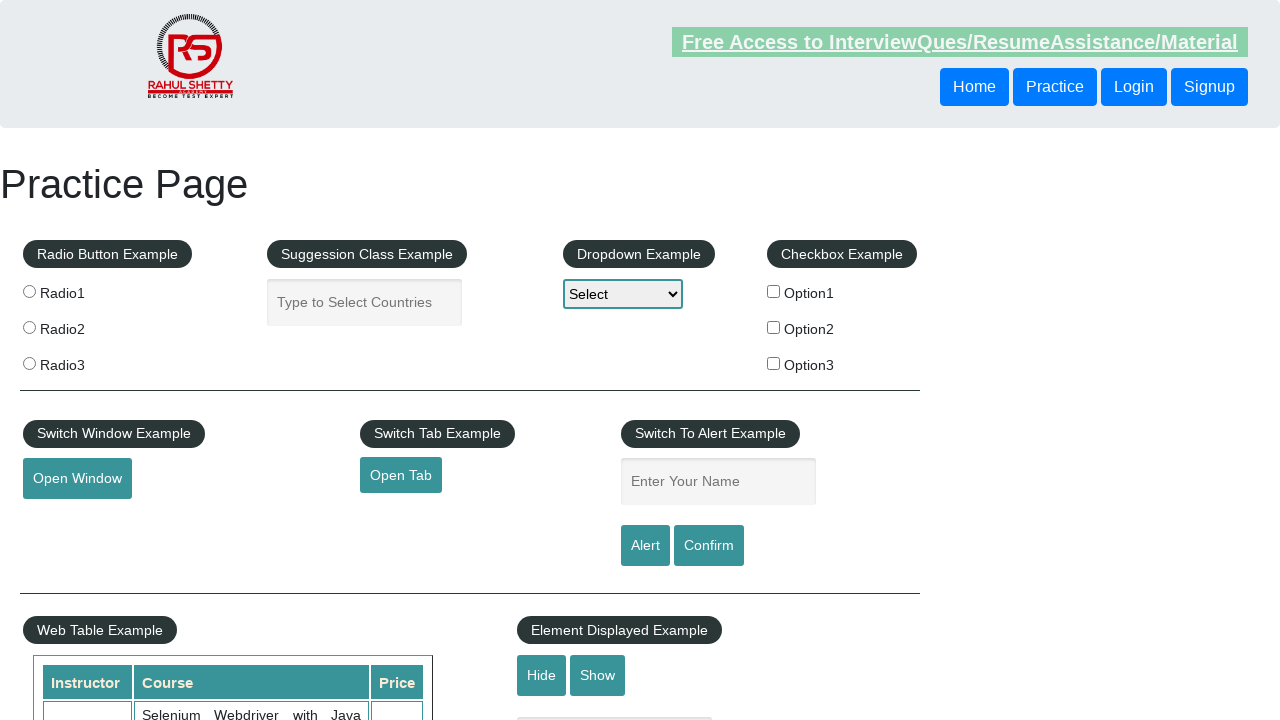

Verified that checkbox is not selected by default
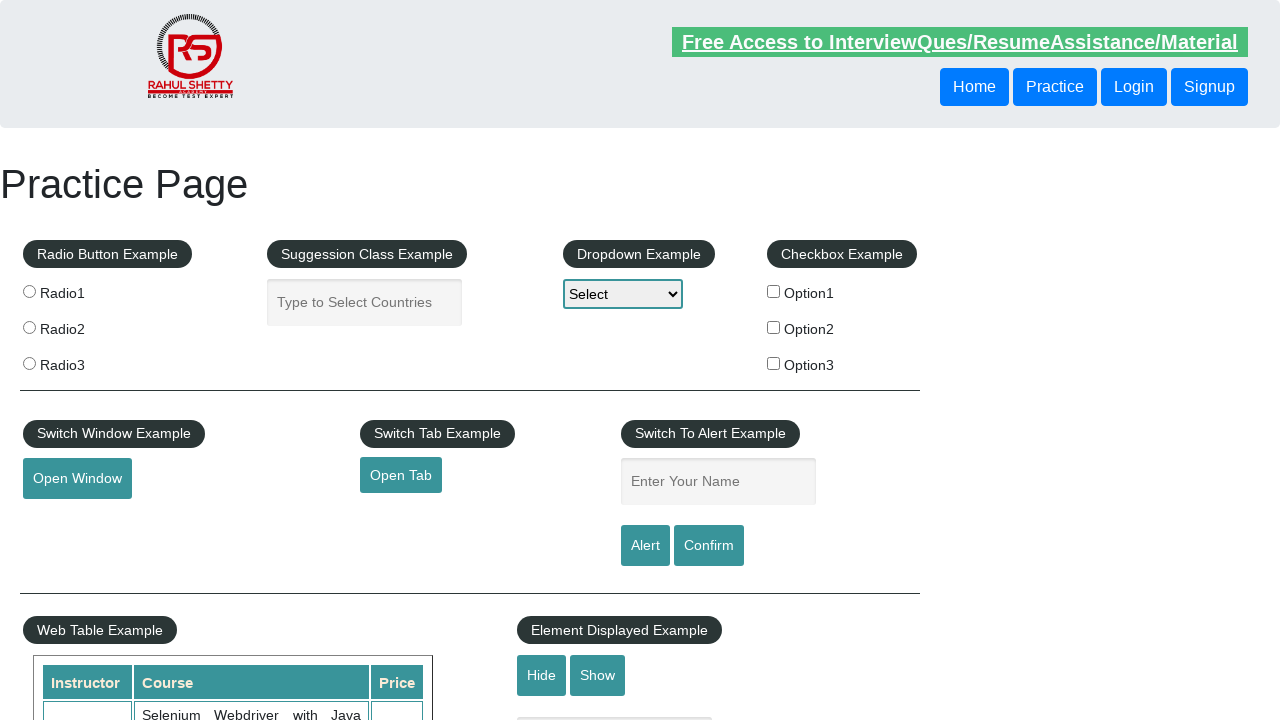

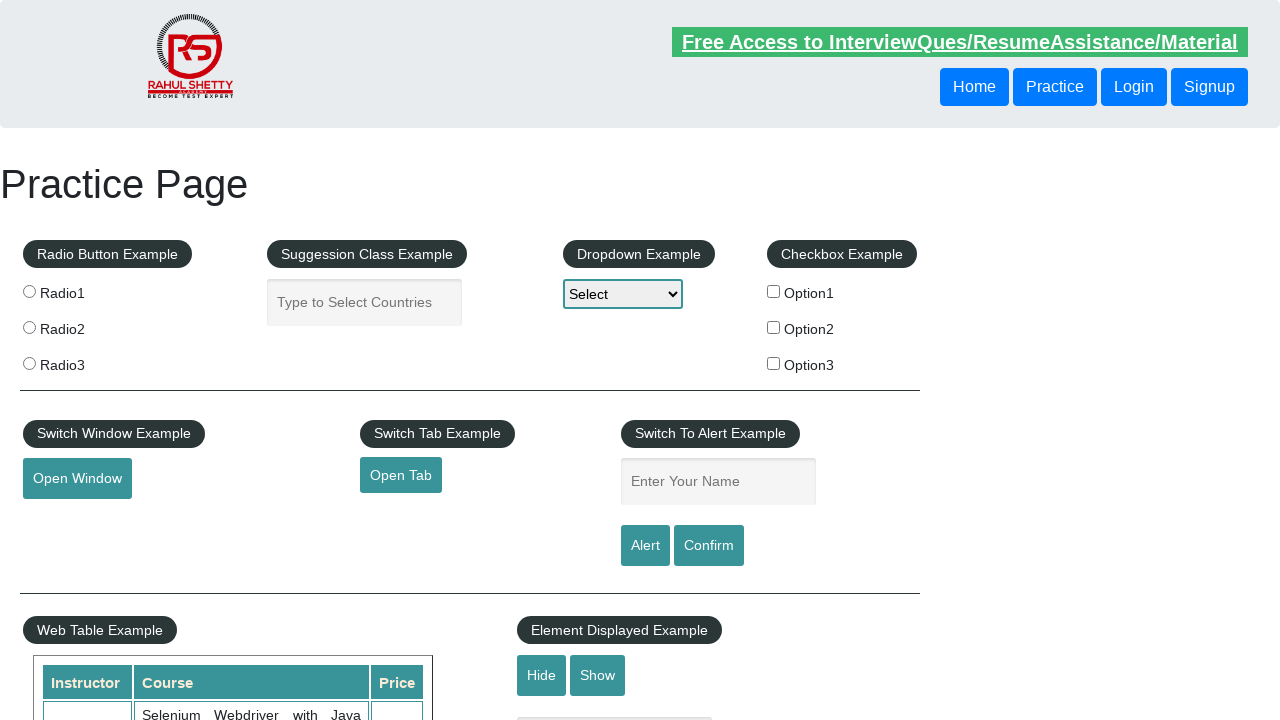